Tests submitting the Contact Us form with all fields empty and verifies validation error messages are displayed

Starting URL: https://higo.id/contact-us

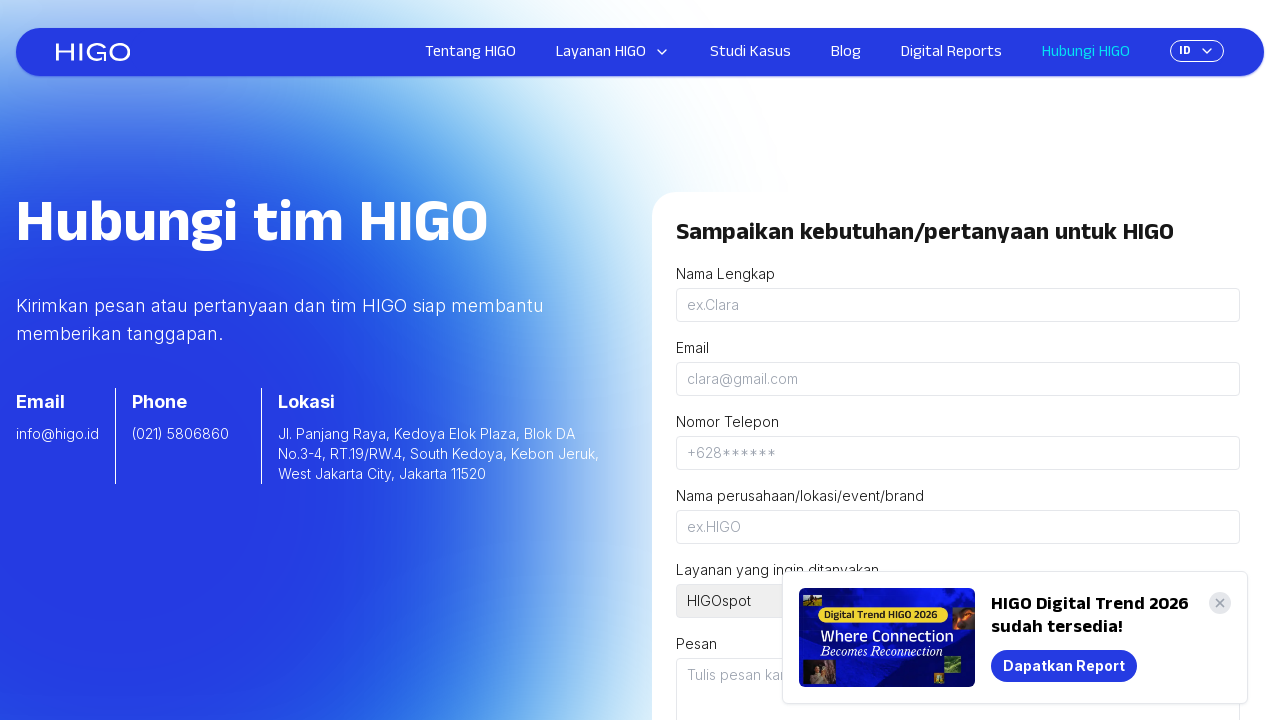

Waited for Contact Us form to load
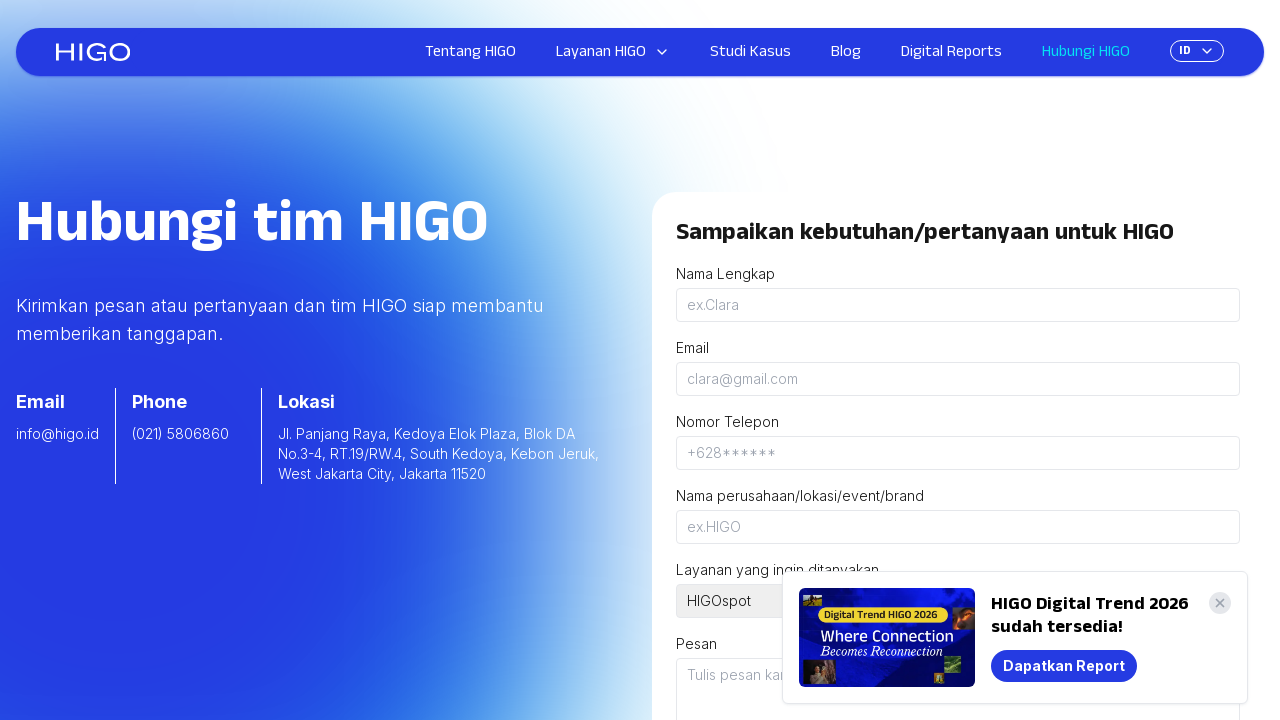

Clicked Submit button without filling any form fields at (1203, 360) on button:has-text("Submit")
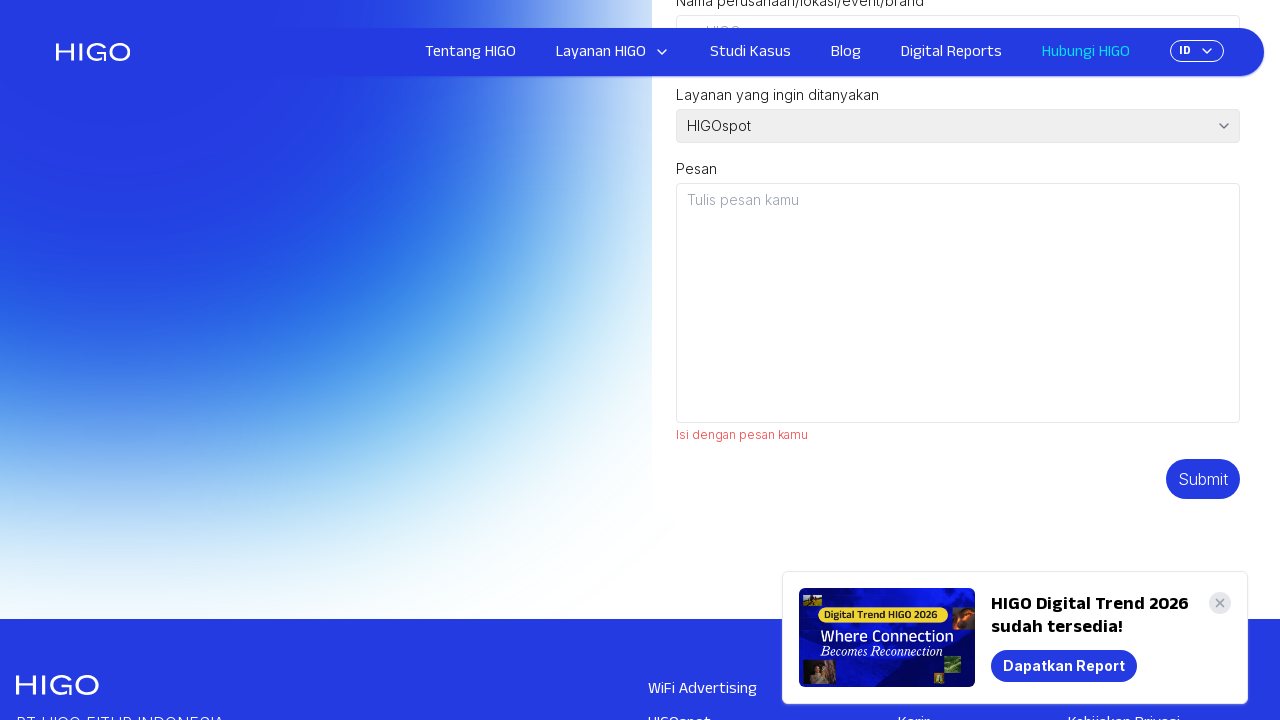

Located name field validation error message
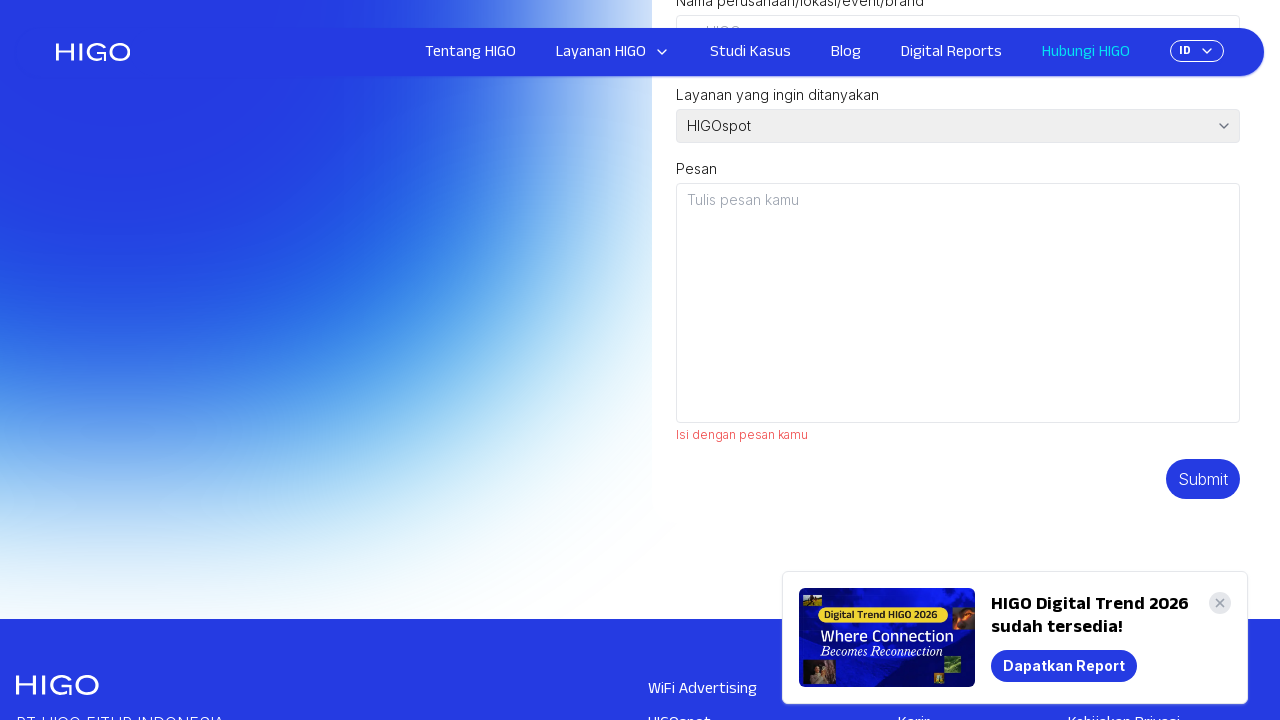

Located email field validation error message
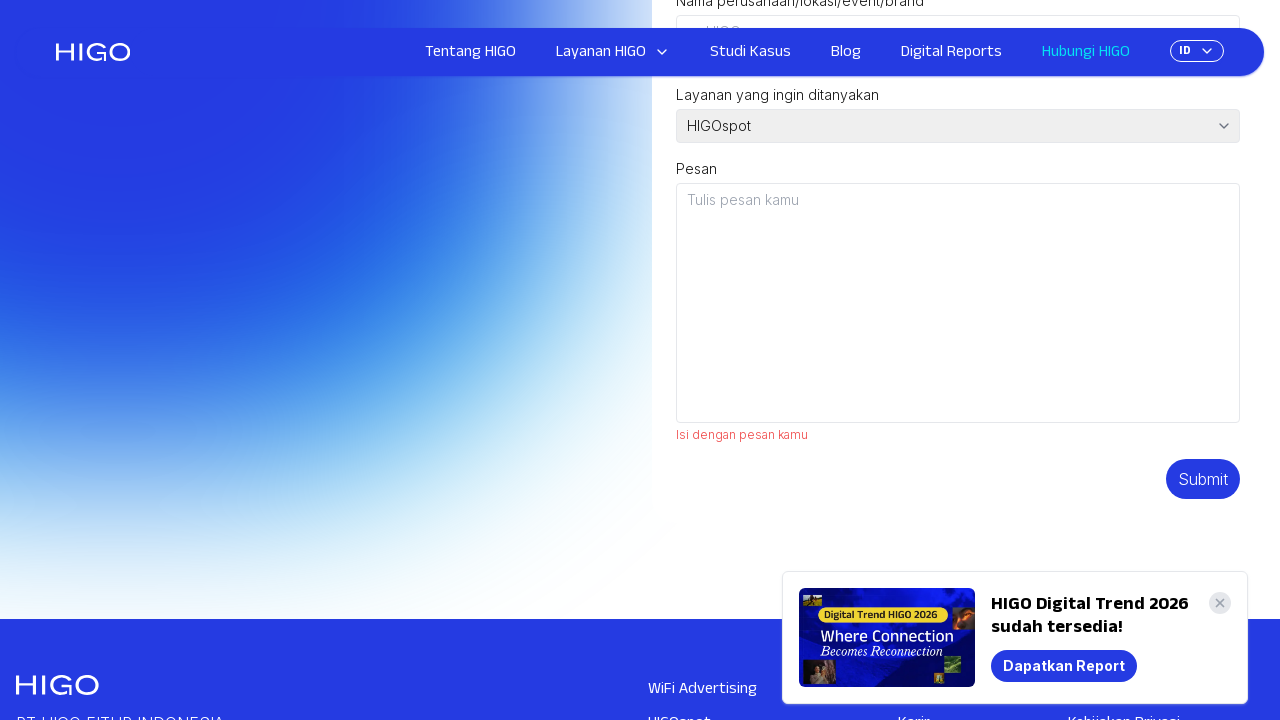

Located phone field validation error message
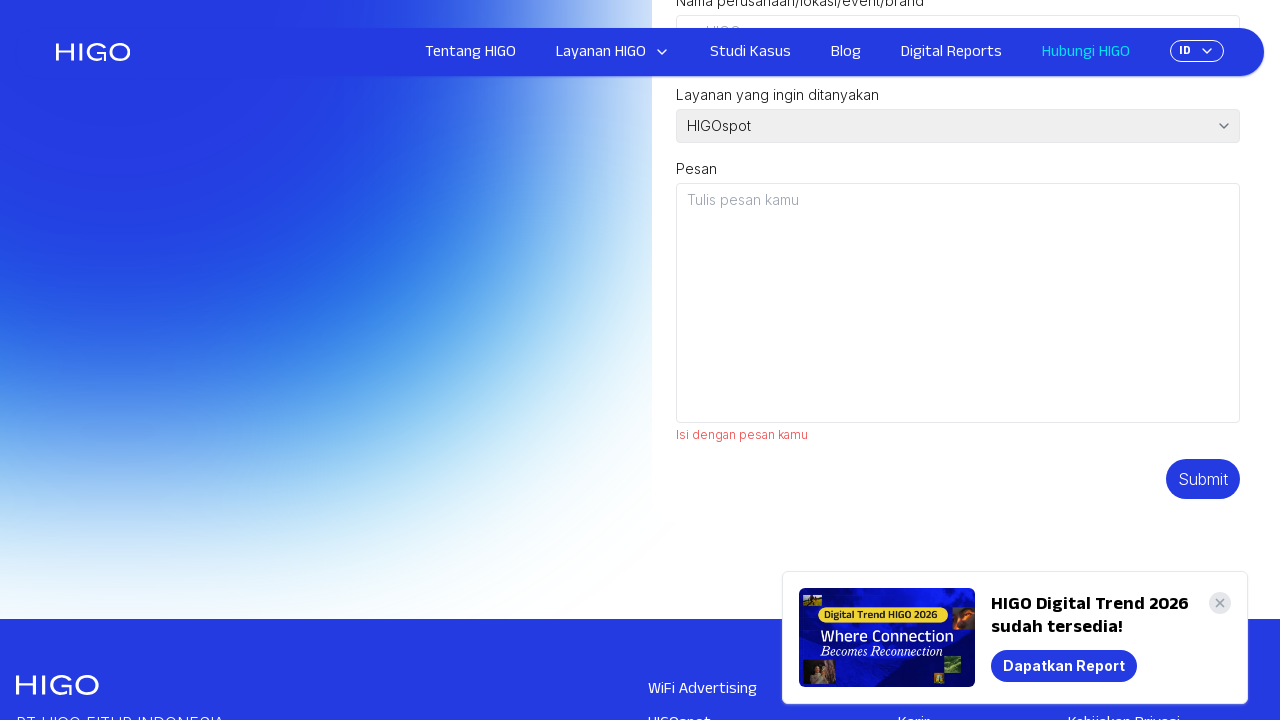

Located message field validation error message
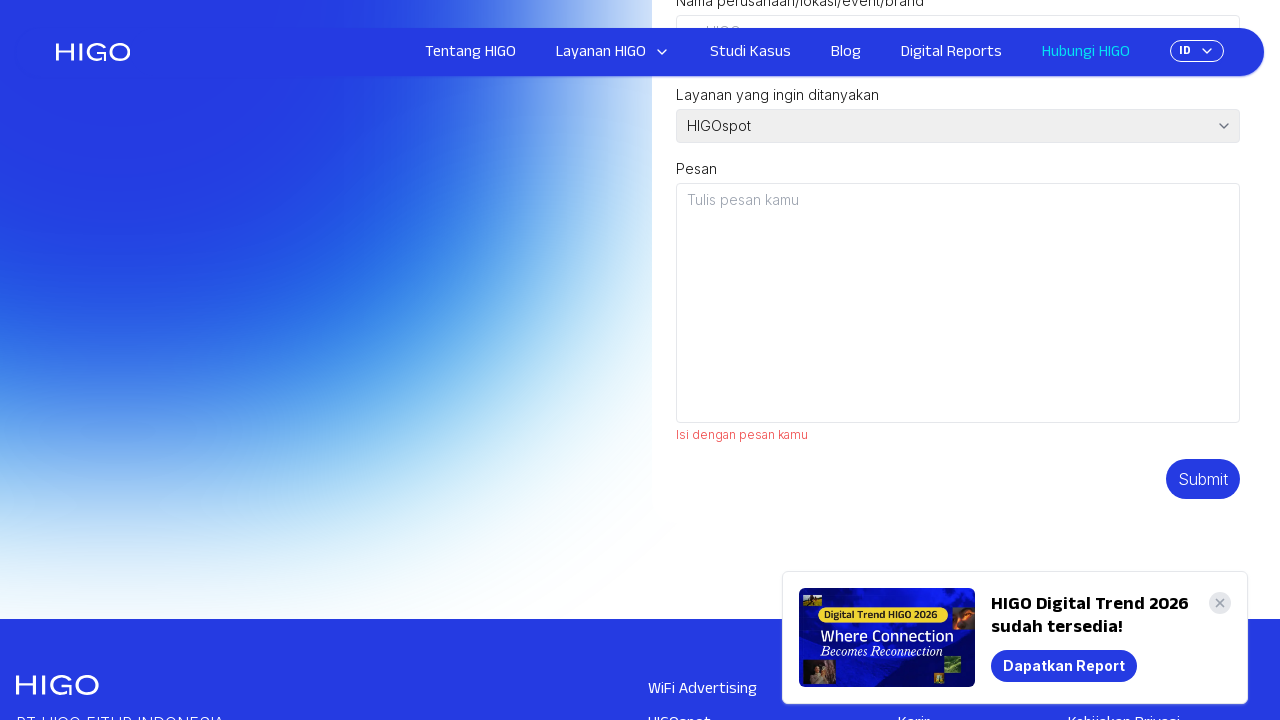

Verified name field validation error is visible
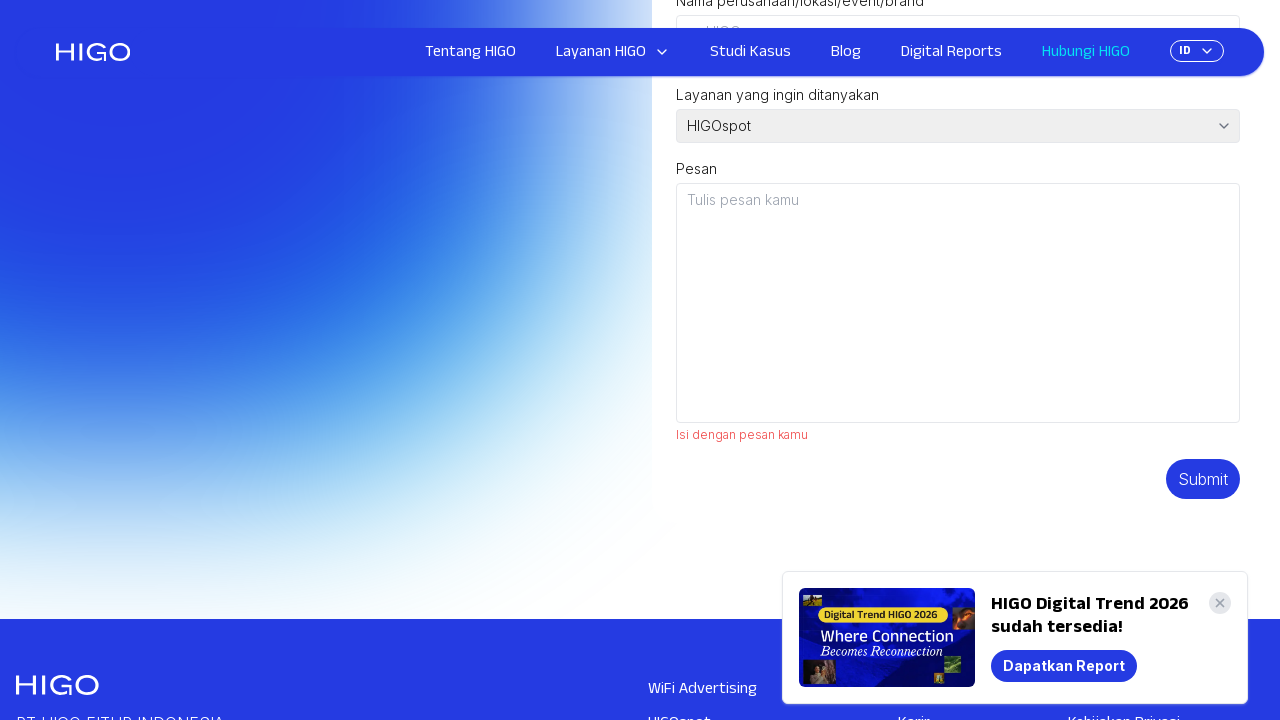

Verified email field validation error is visible
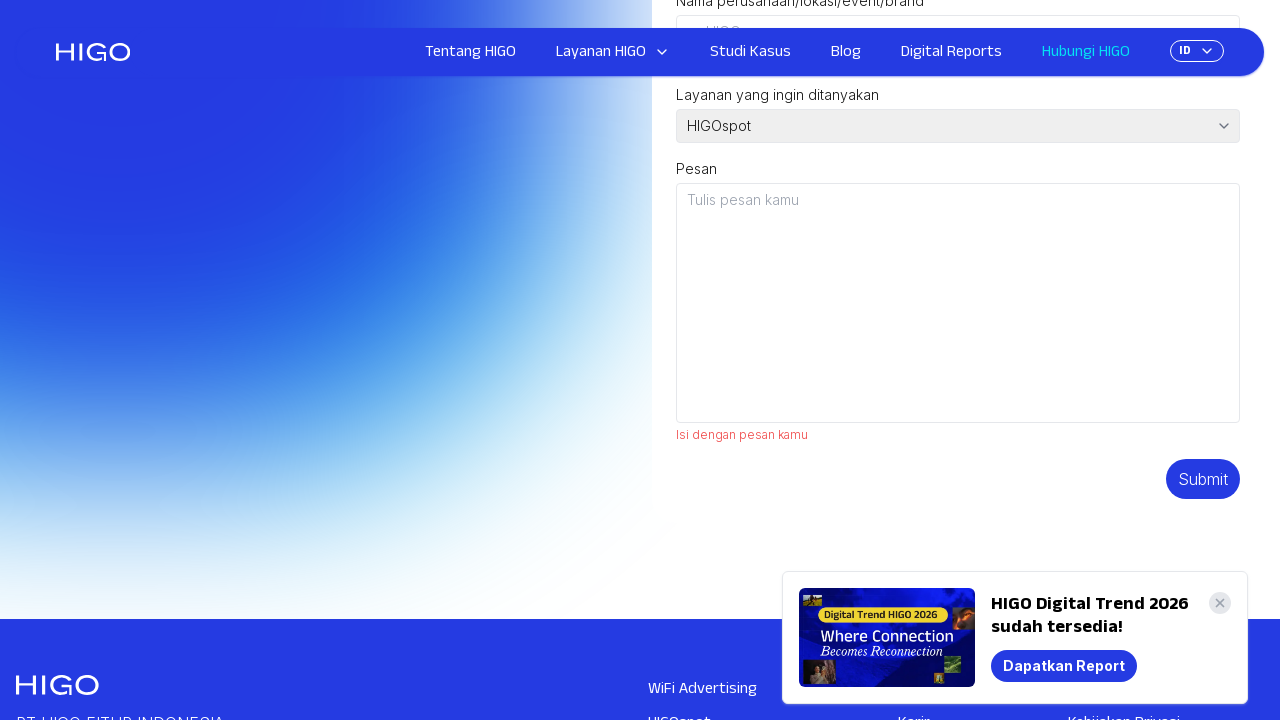

Verified phone field validation error is visible
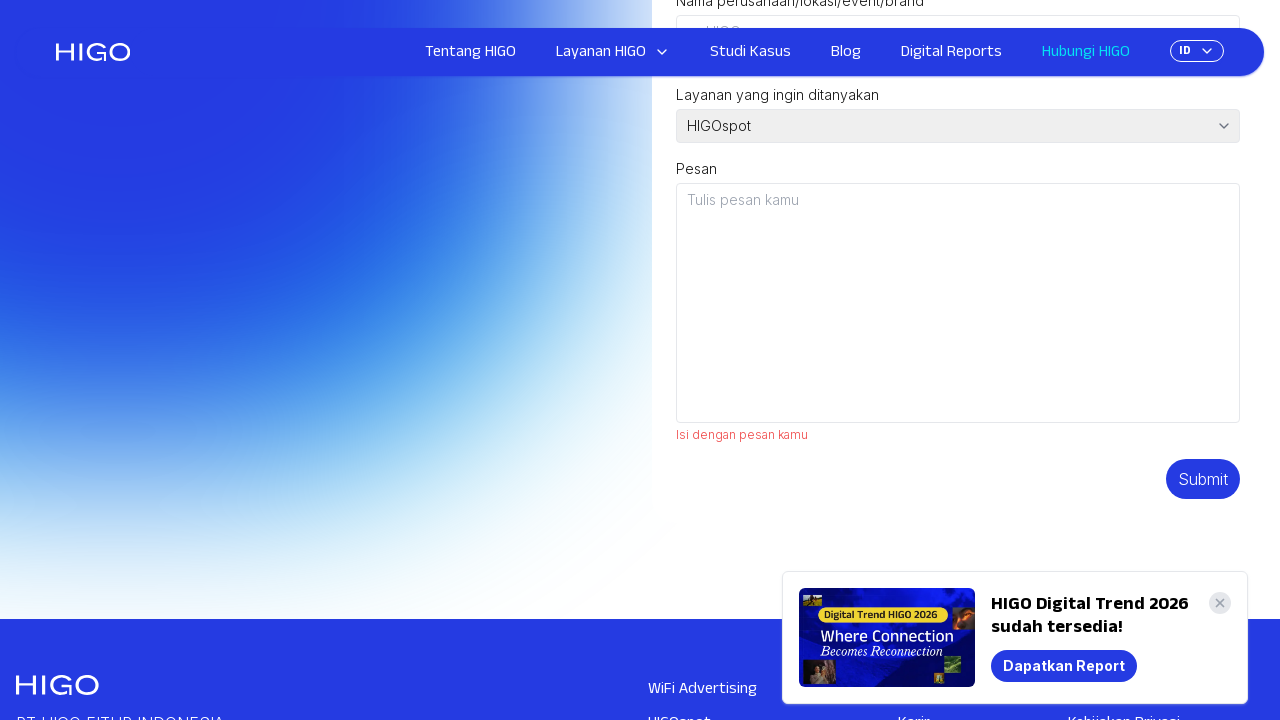

Verified message field validation error is visible
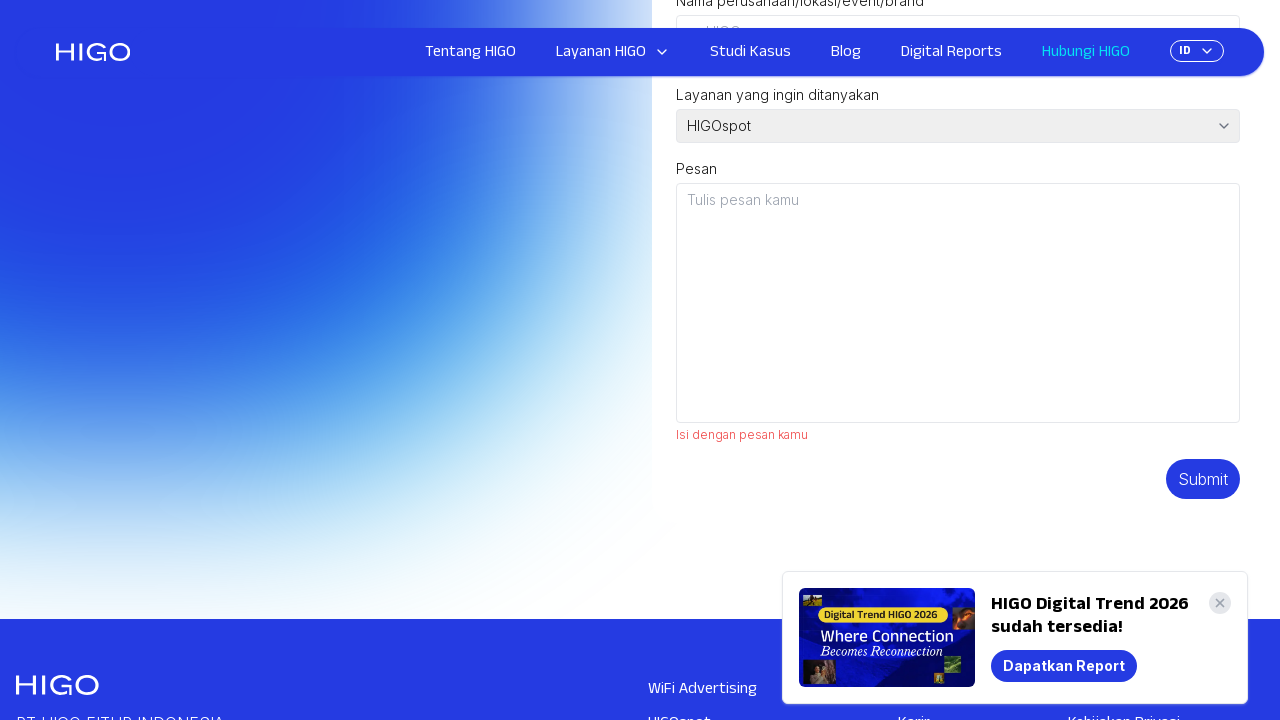

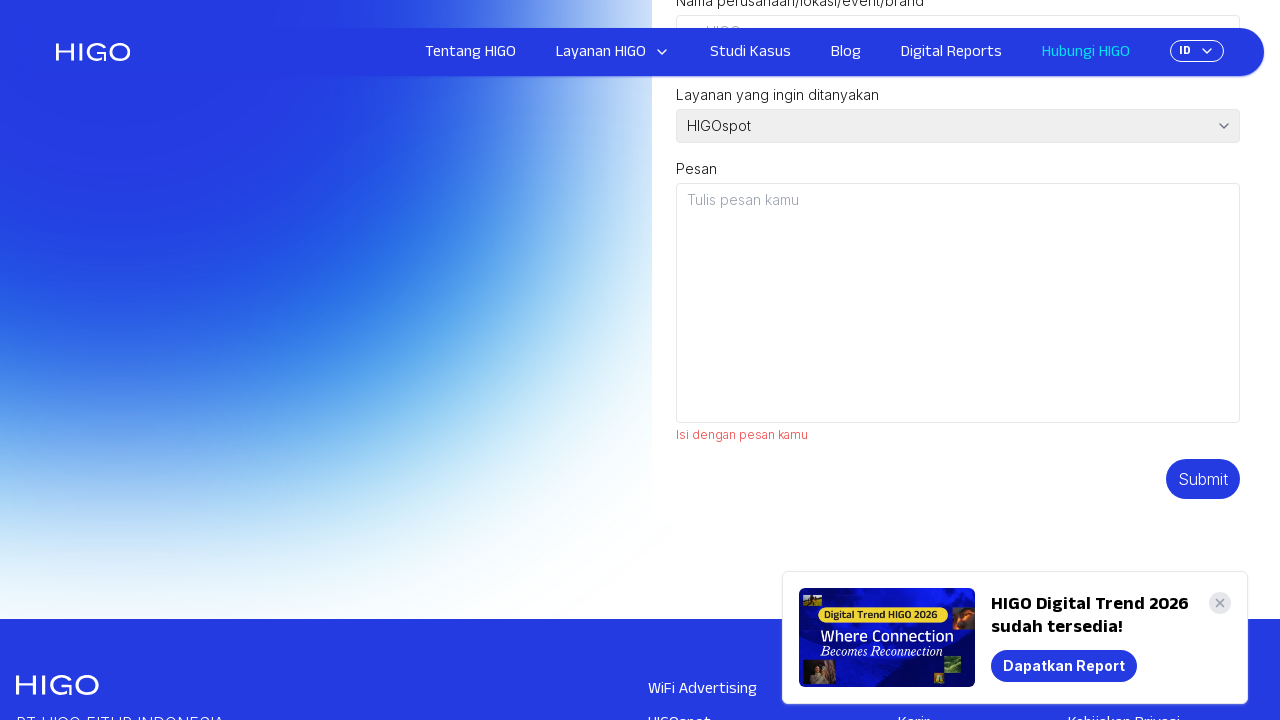